Tests navigation menu by clicking each link and verifying new pages open in new tabs

Starting URL: http://www.tju.edu.cn

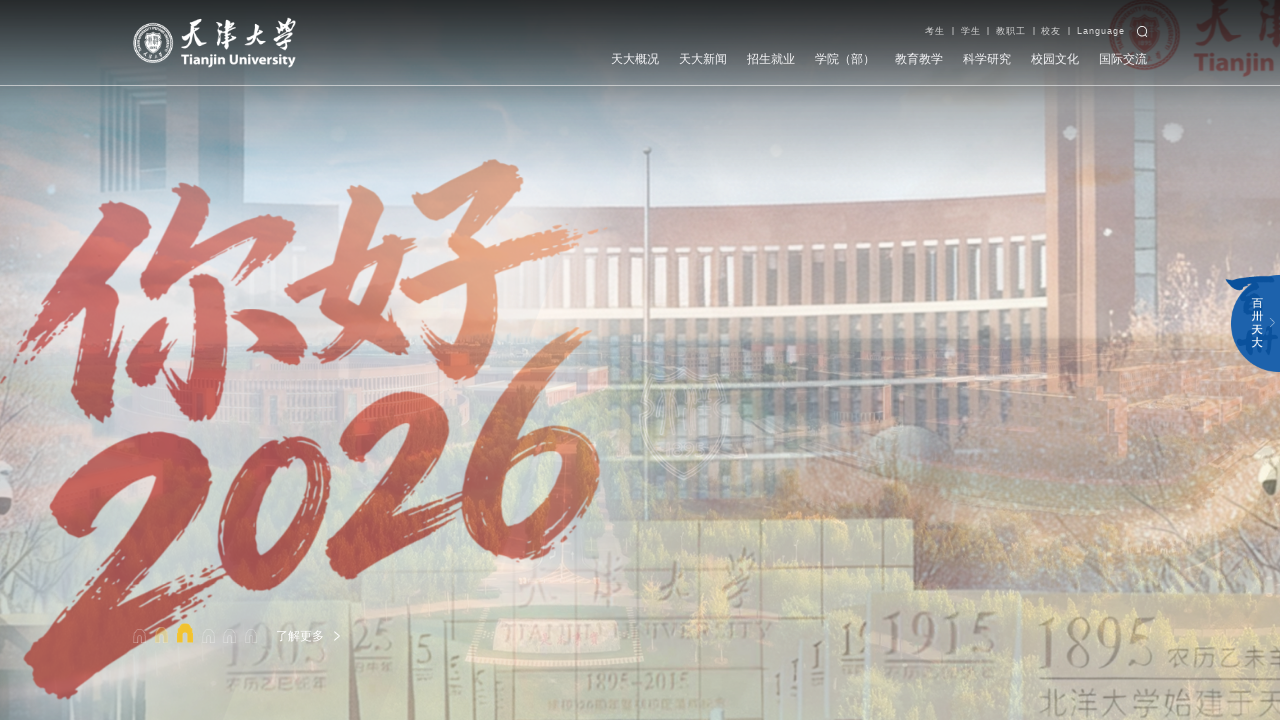

Located navigation menu (#nav_menu)
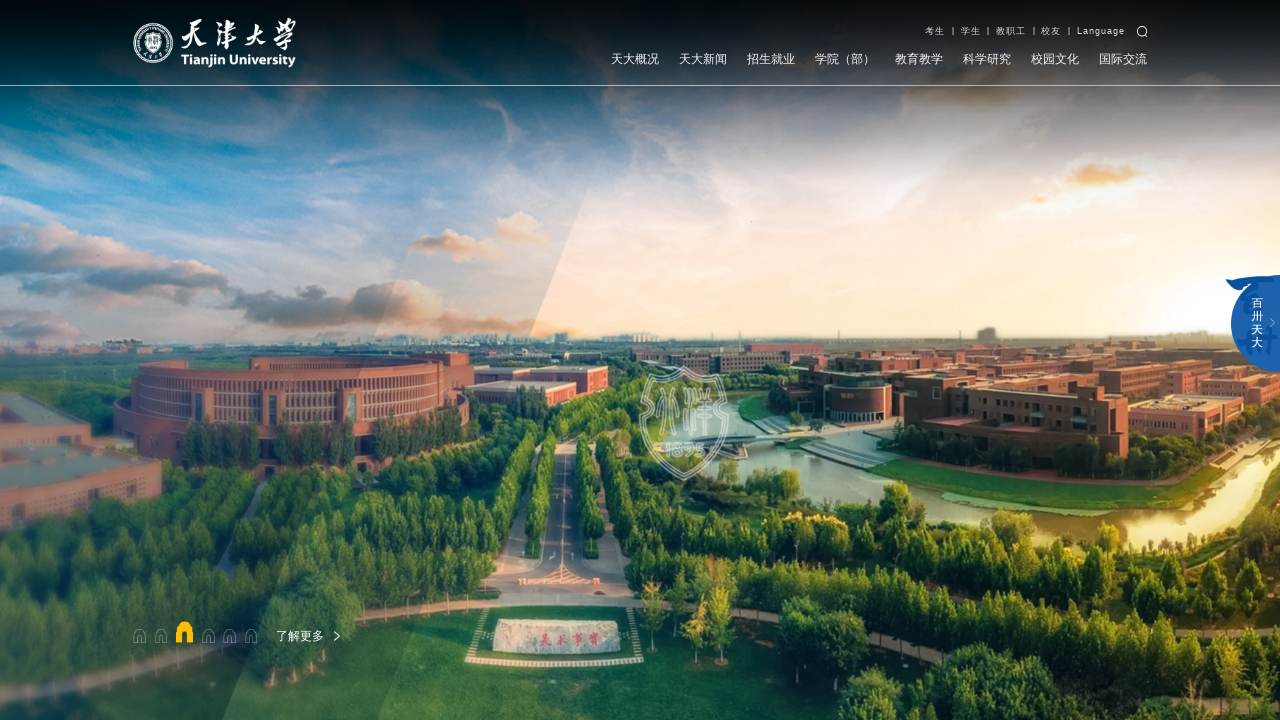

Retrieved all main level navigation links
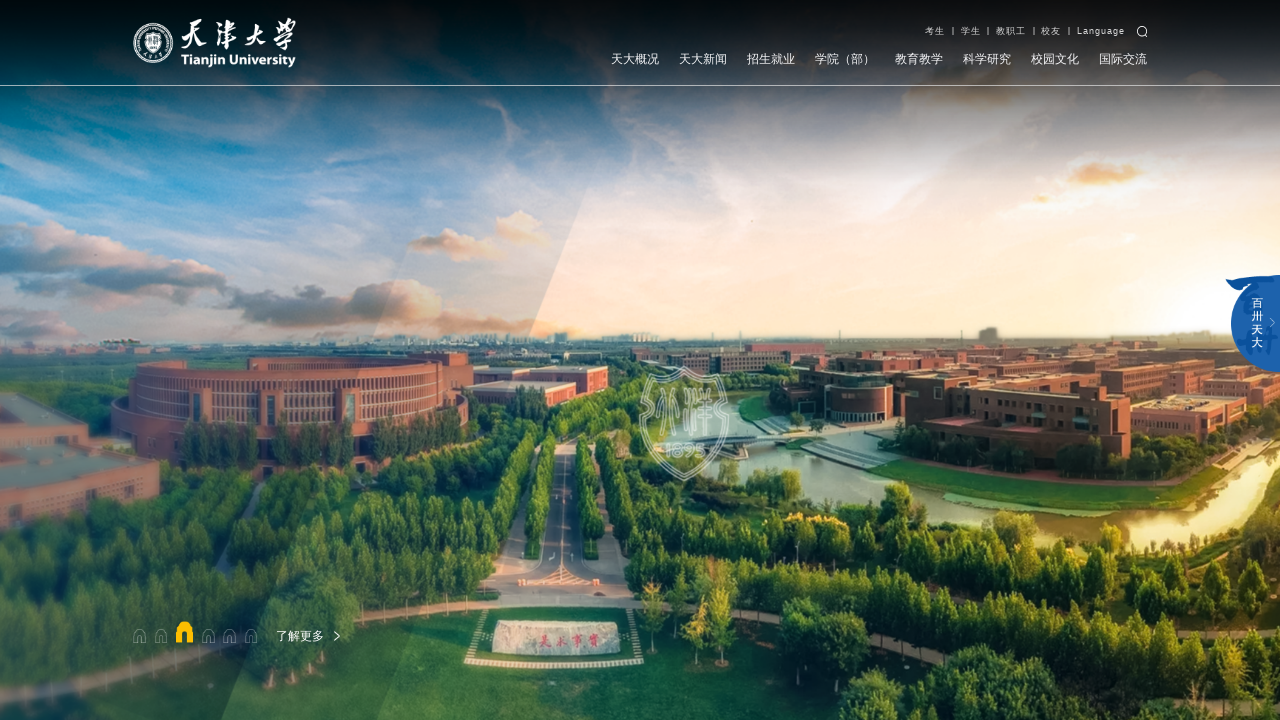

Stored main page URL: http://www.tju.edu.cn/
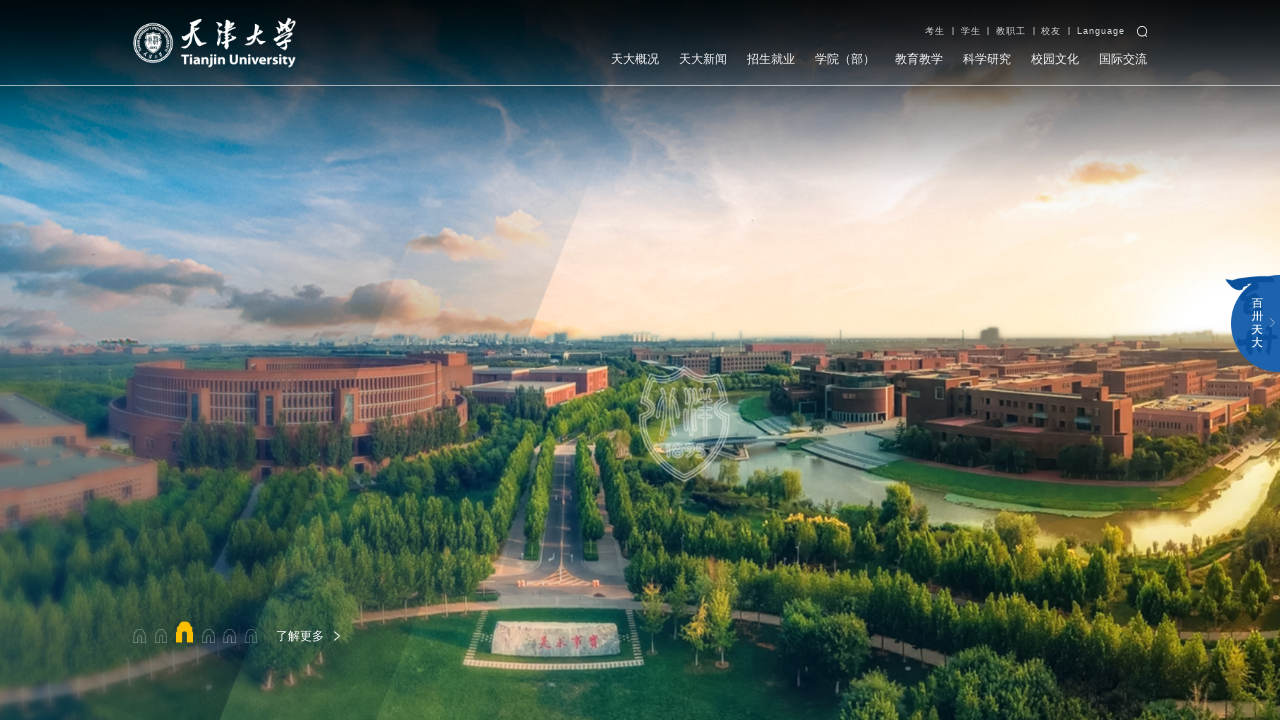

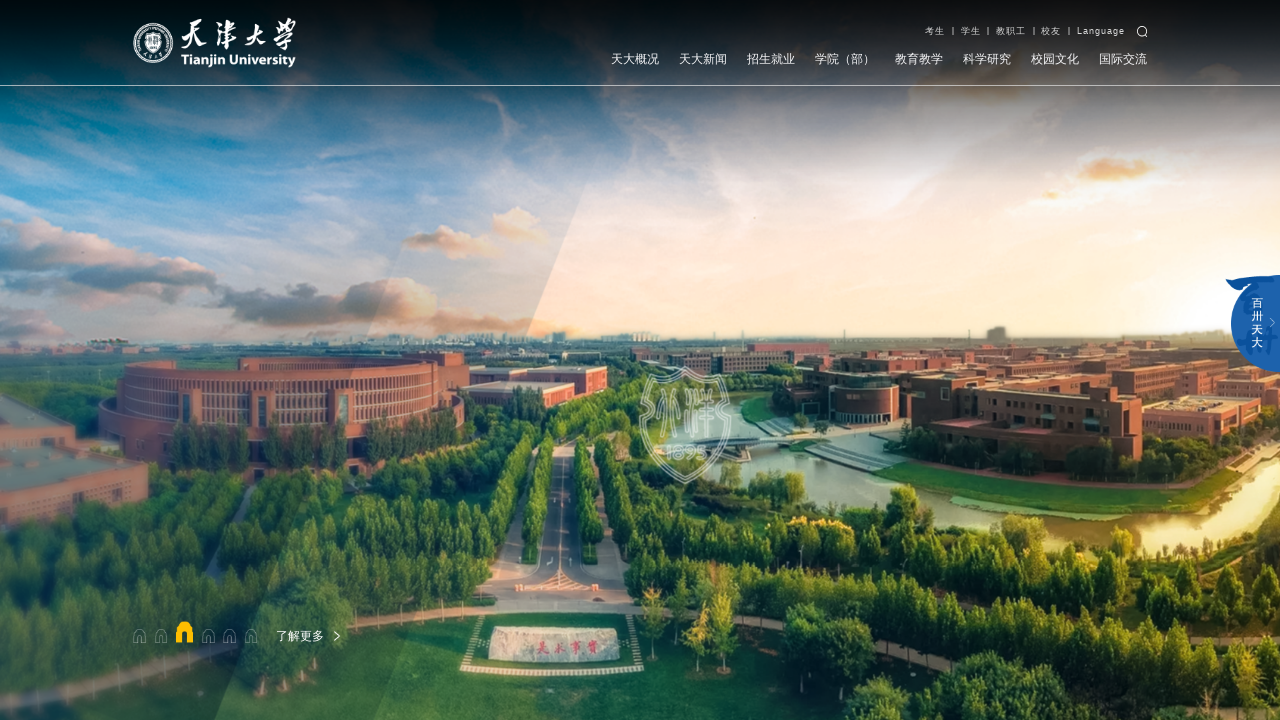